Tests alert handling by triggering alert and confirm dialogs, accepting and dismissing them

Starting URL: https://www.letskodeit.com/practice

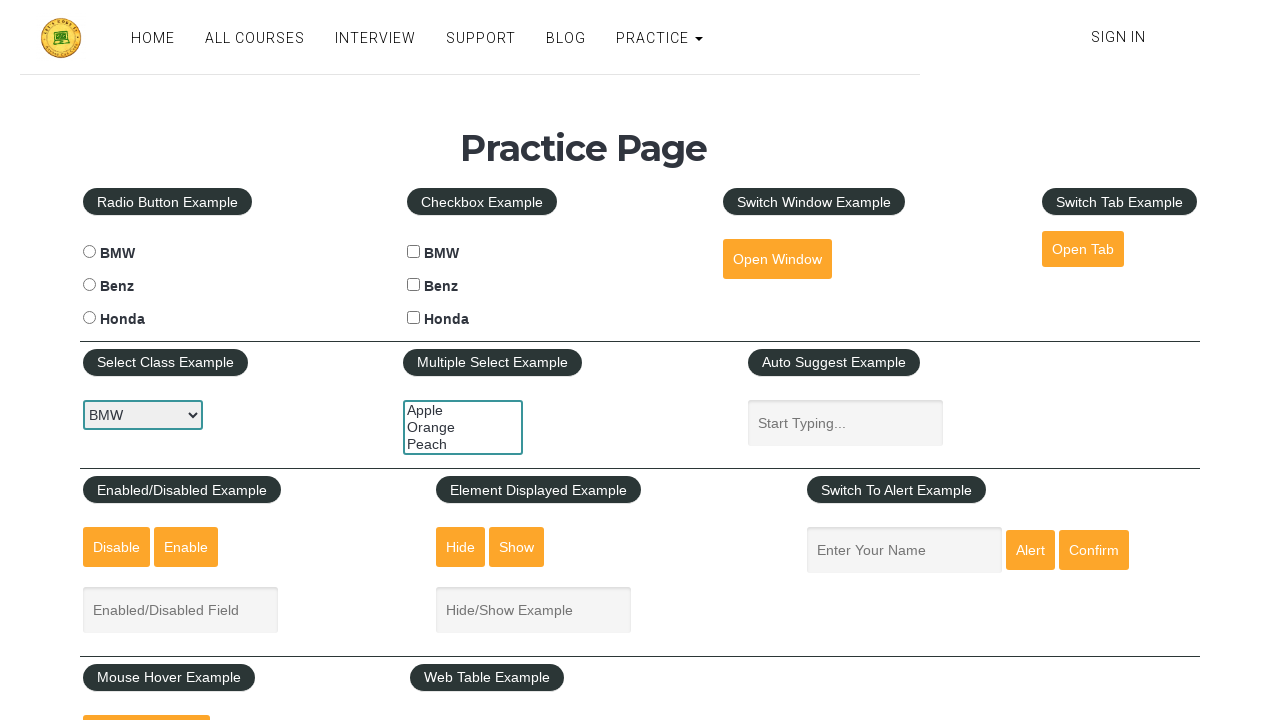

Filled name input with 'Rumel' for alert test on //body/div[@id='page']/div[2]/div[2]/div[1]/div[1]/div[1]/div[1]/div[3]/div[3]/f
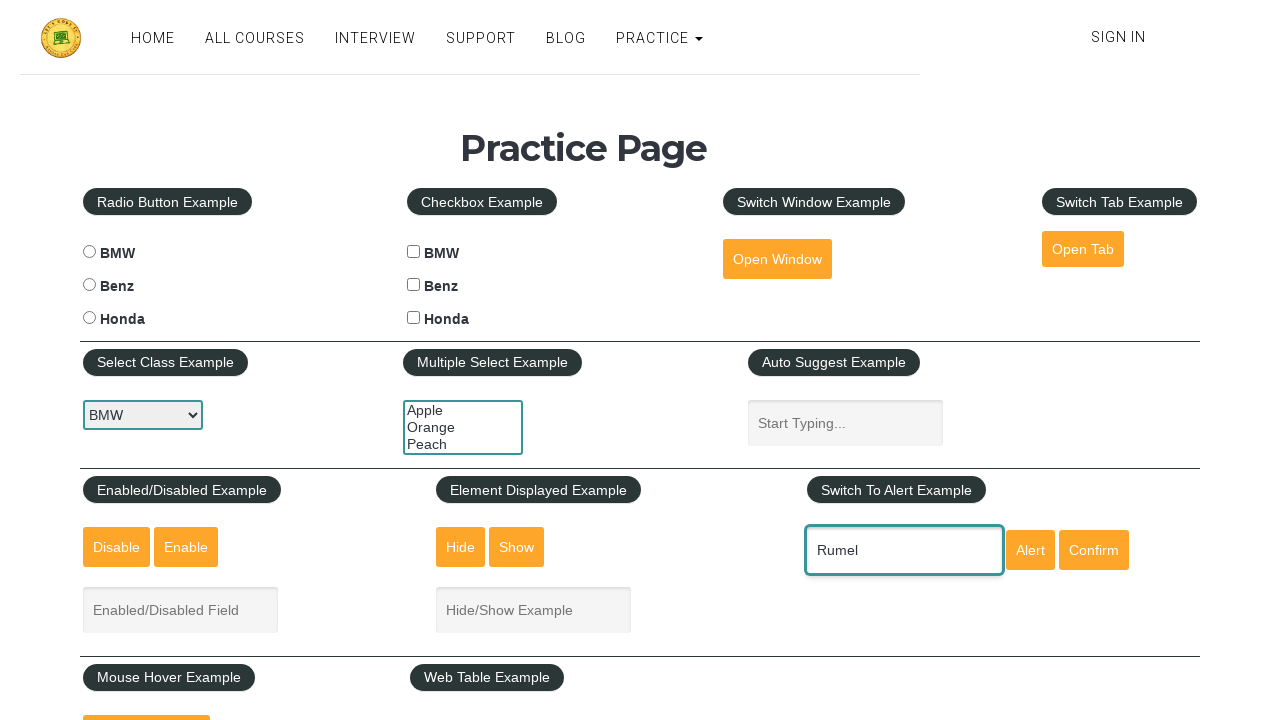

Waited 1000ms for page to be ready
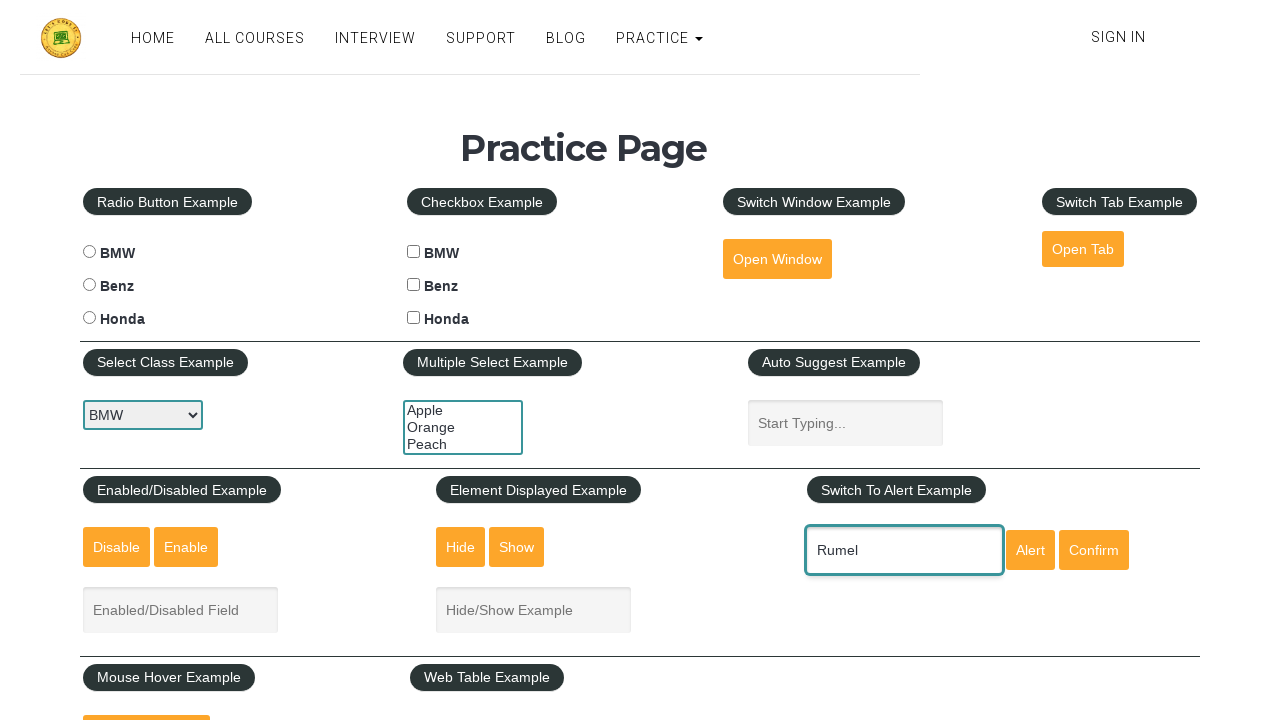

Set up dialog handler to accept alerts
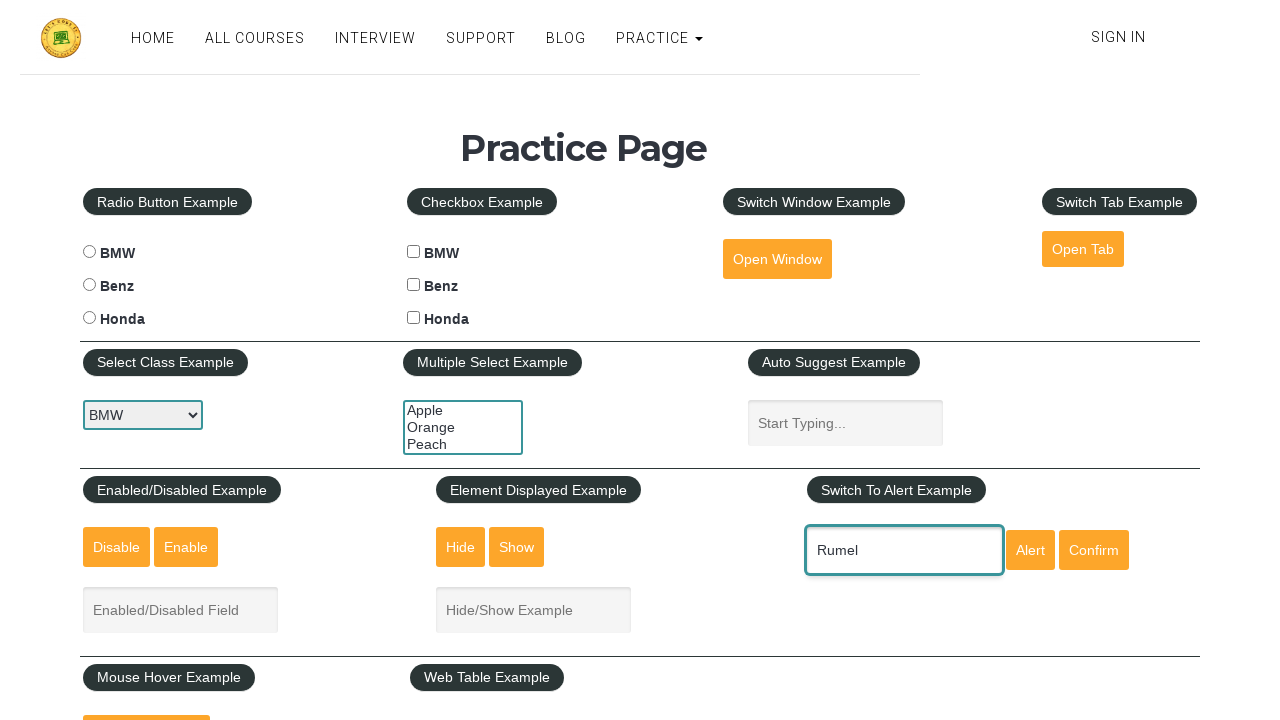

Clicked alert button to trigger alert dialog at (1030, 550) on xpath=//input[@id='alertbtn']
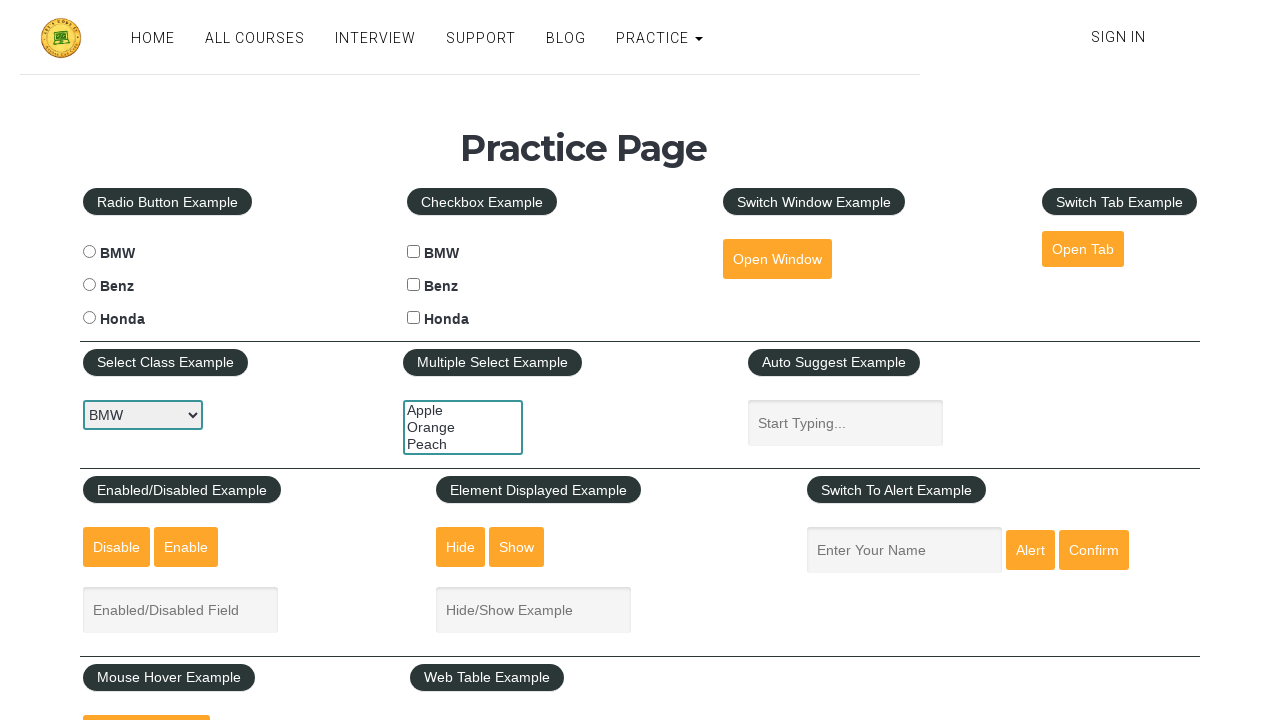

Waited 1000ms after accepting alert
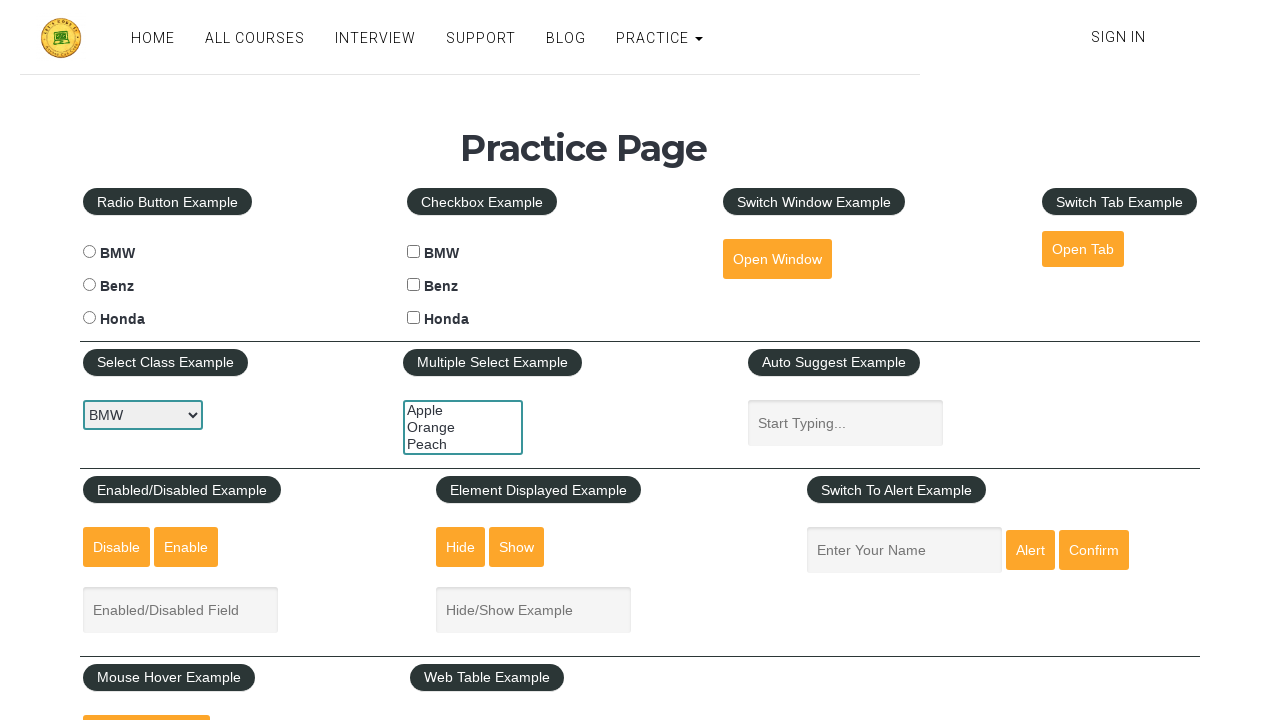

Filled name input with 'Rumel' for confirm test on //body/div[@id='page']/div[2]/div[2]/div[1]/div[1]/div[1]/div[1]/div[3]/div[3]/f
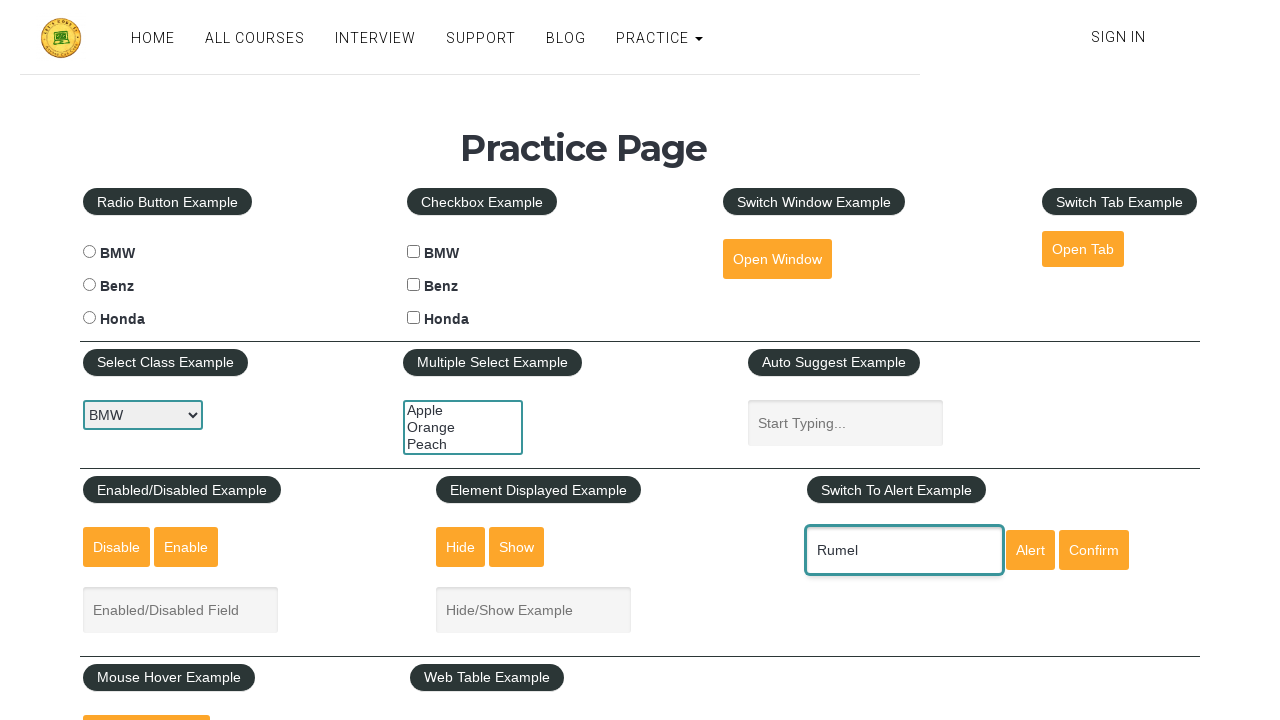

Waited 1000ms for page to be ready
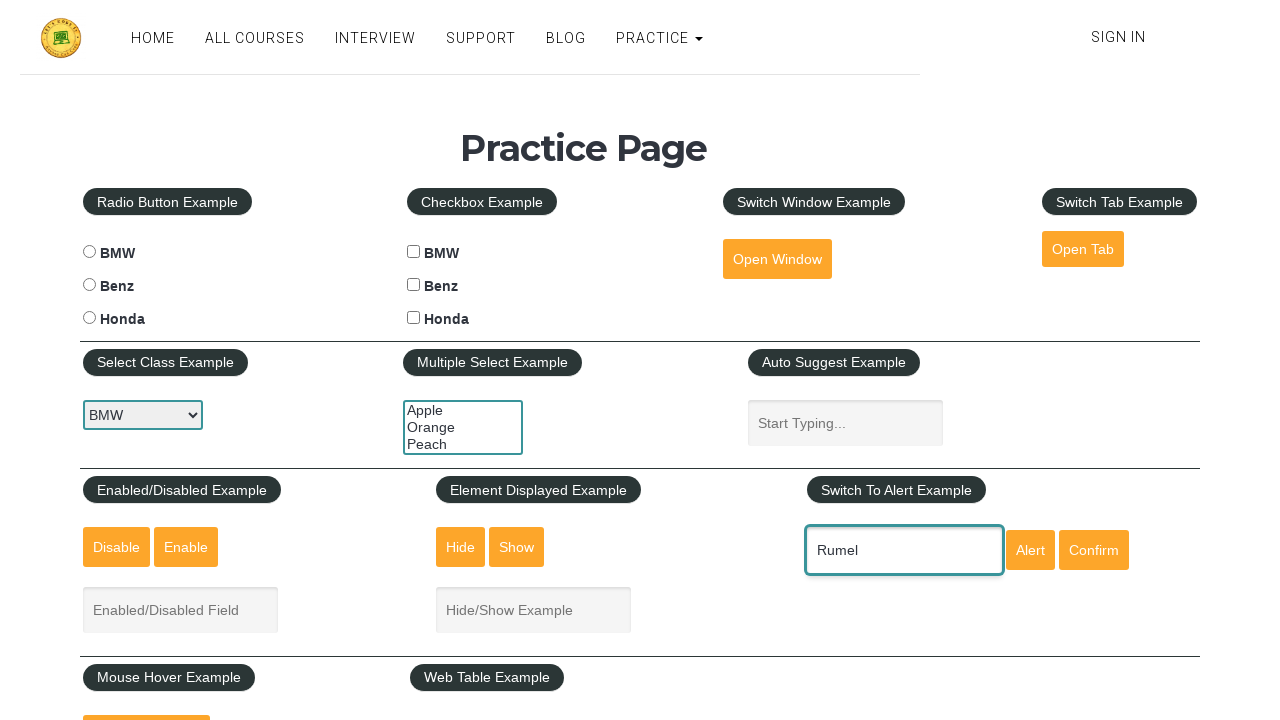

Set up dialog handler to dismiss confirm dialogs
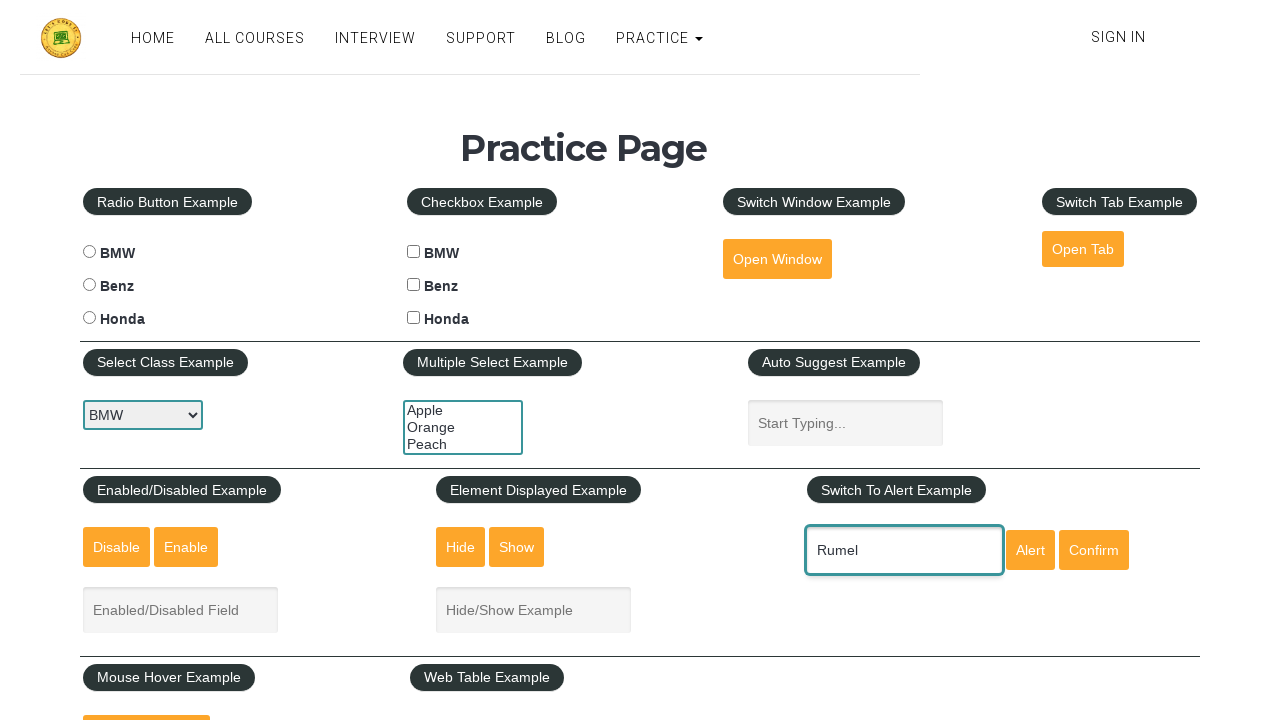

Clicked confirm button to trigger confirm dialog at (1094, 550) on xpath=//input[@id='confirmbtn']
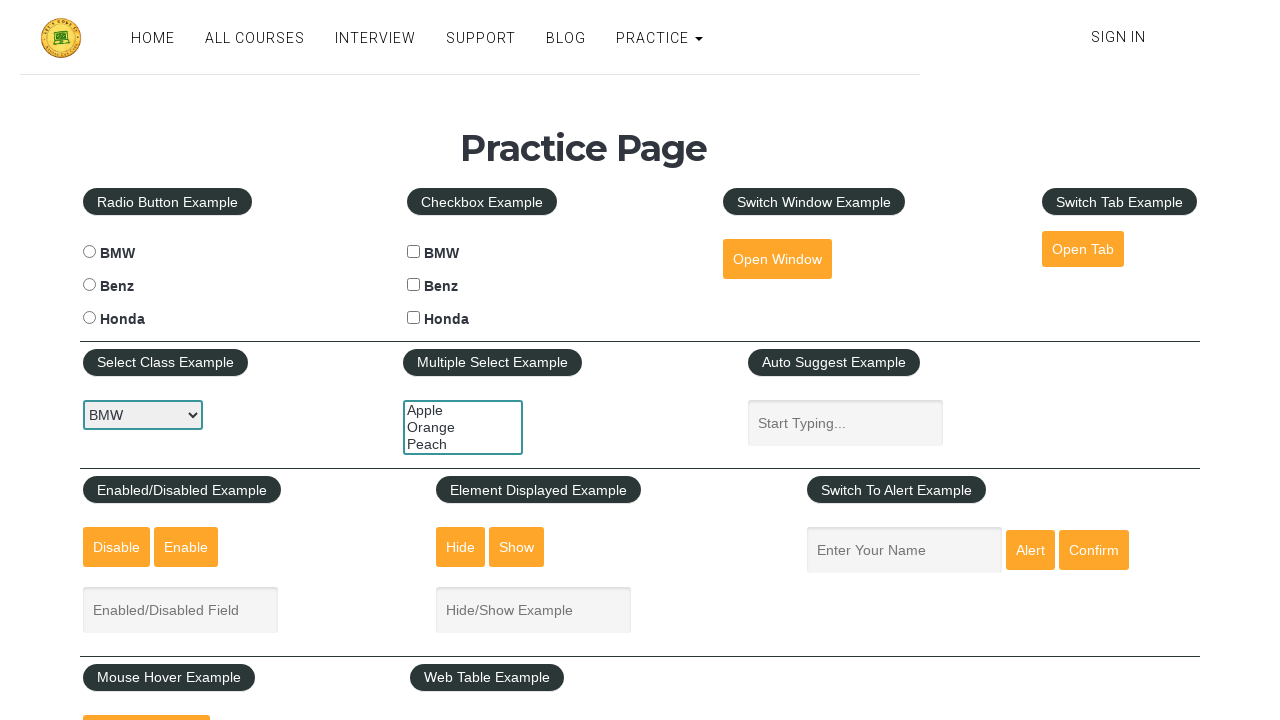

Waited 1000ms after dismissing confirm dialog
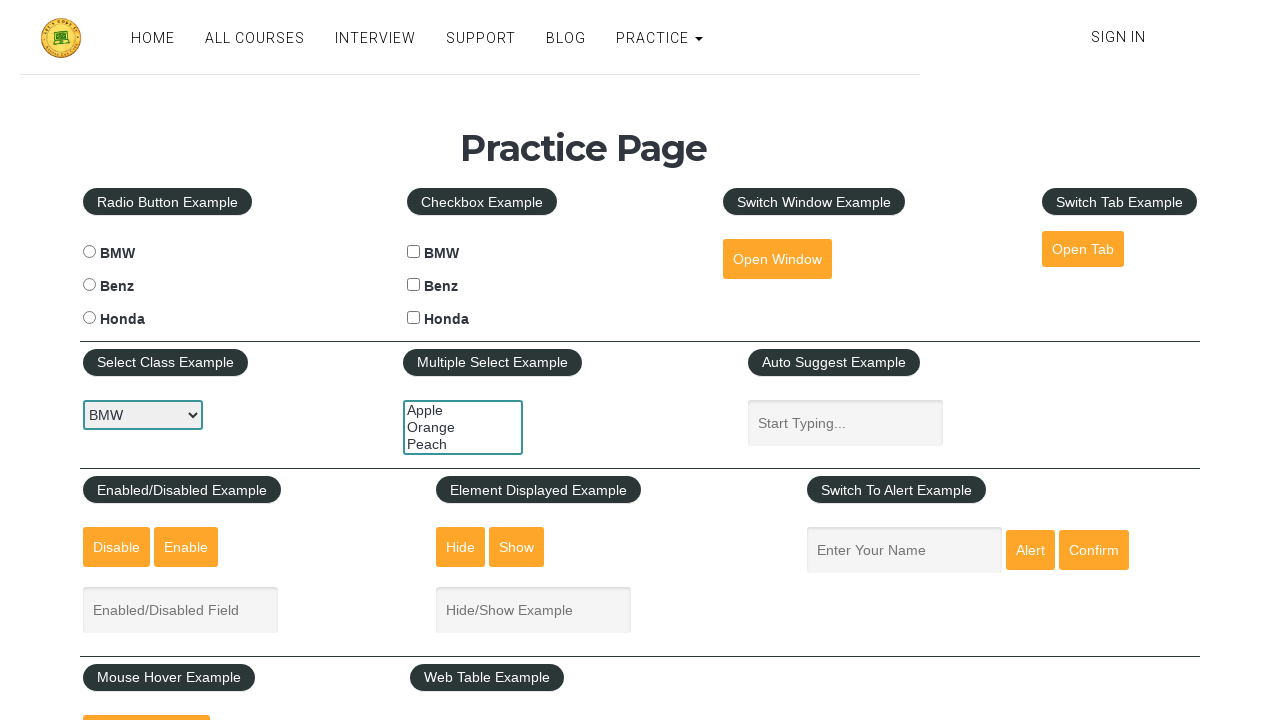

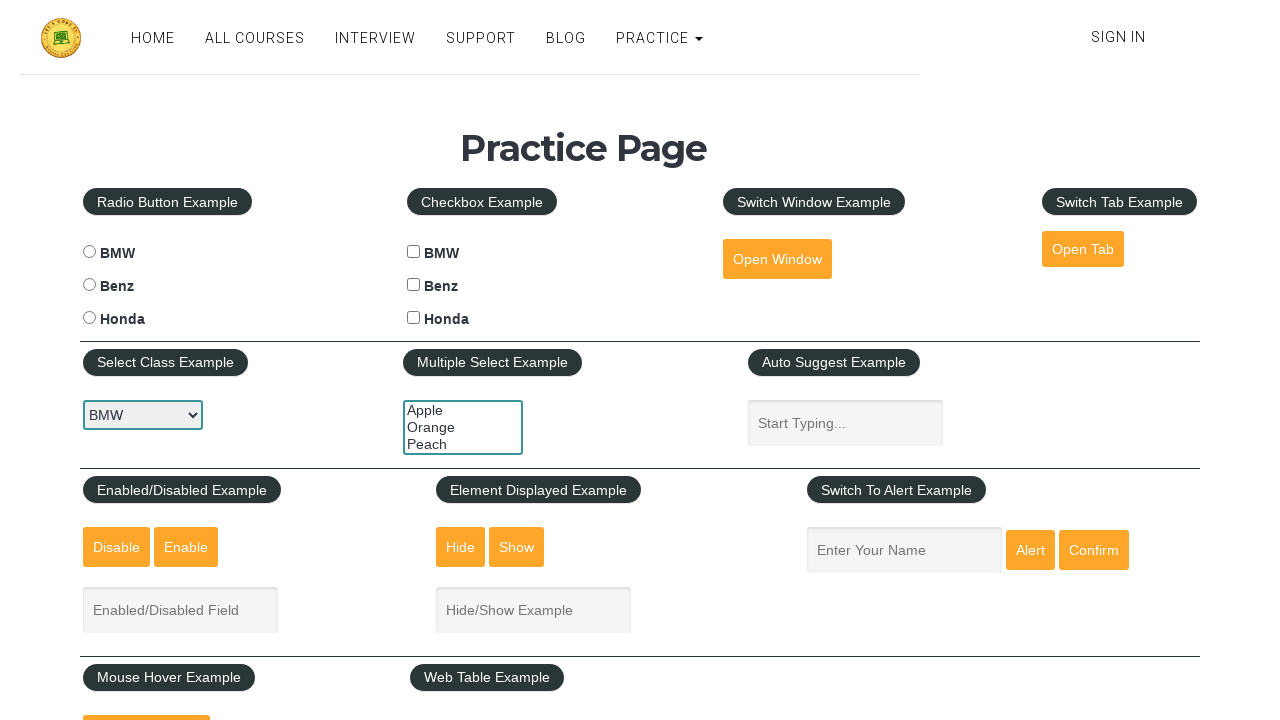